Tests product search functionality on INCIDecoder by entering a search query, viewing search results, clicking on a product link, and navigating back to results.

Starting URL: https://incidecoder.com/

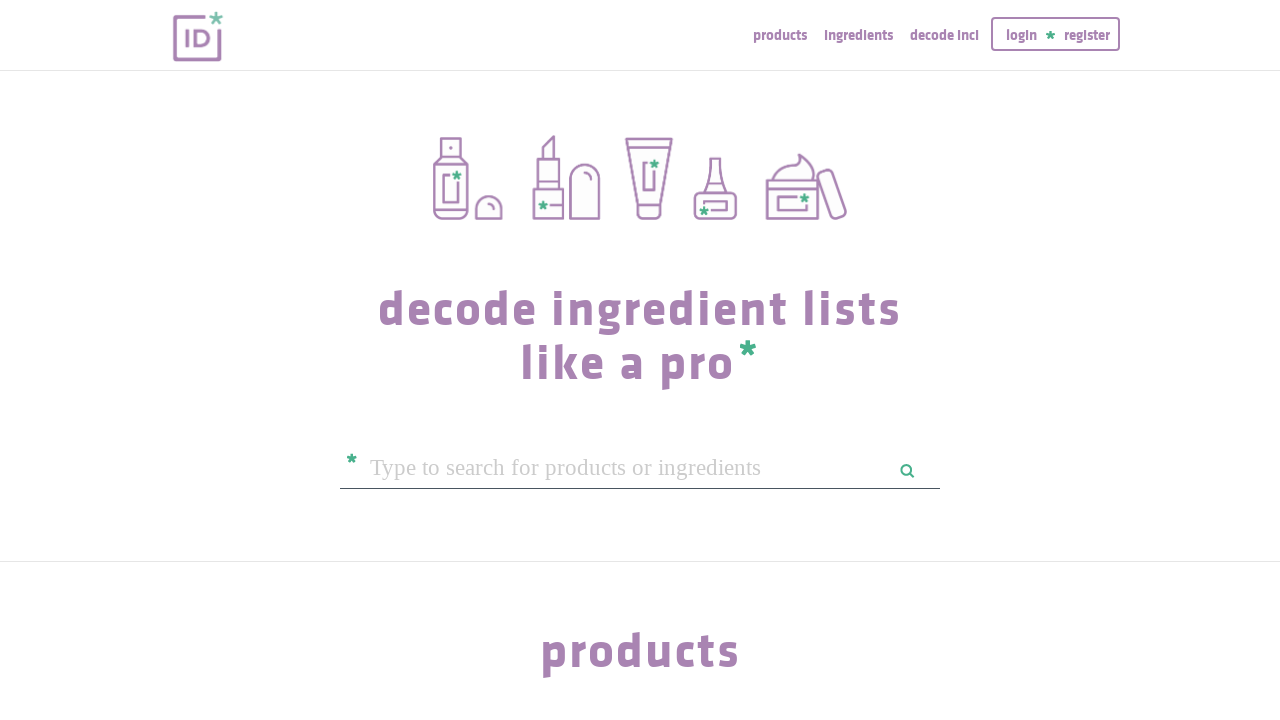

Filled search box with 'cerave moisturizer' on #query
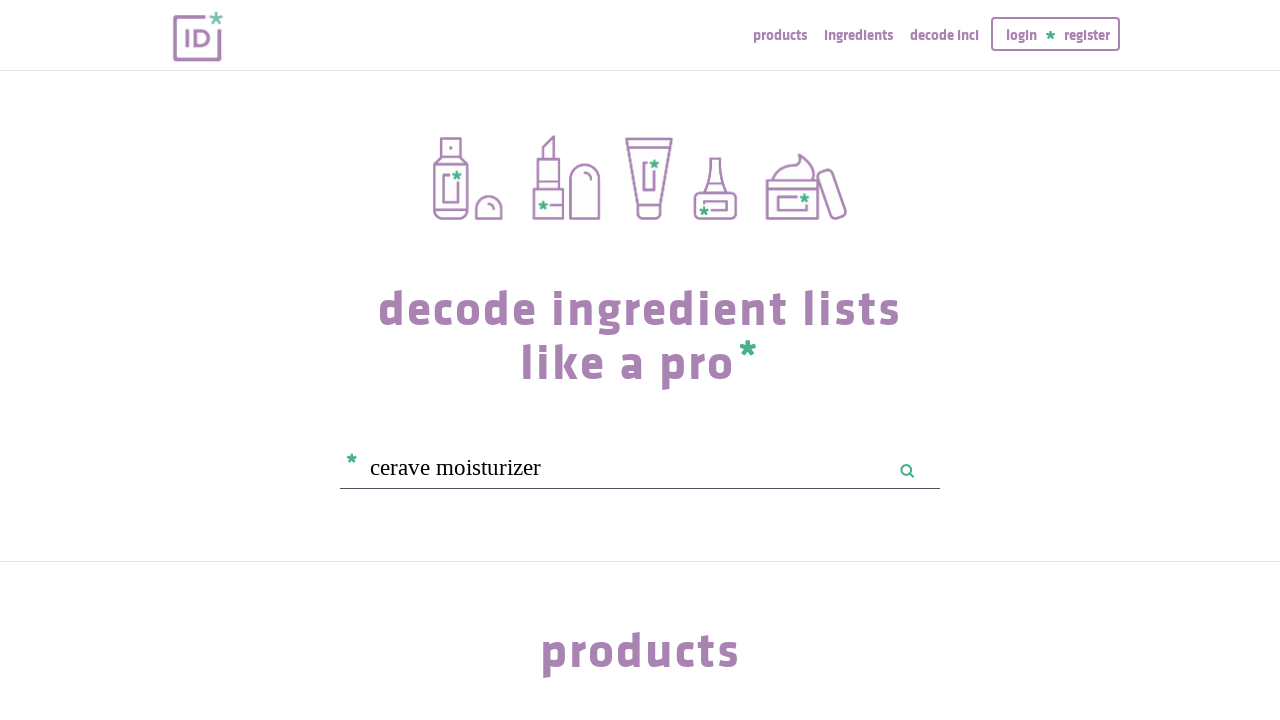

Pressed Enter to submit search query on #query
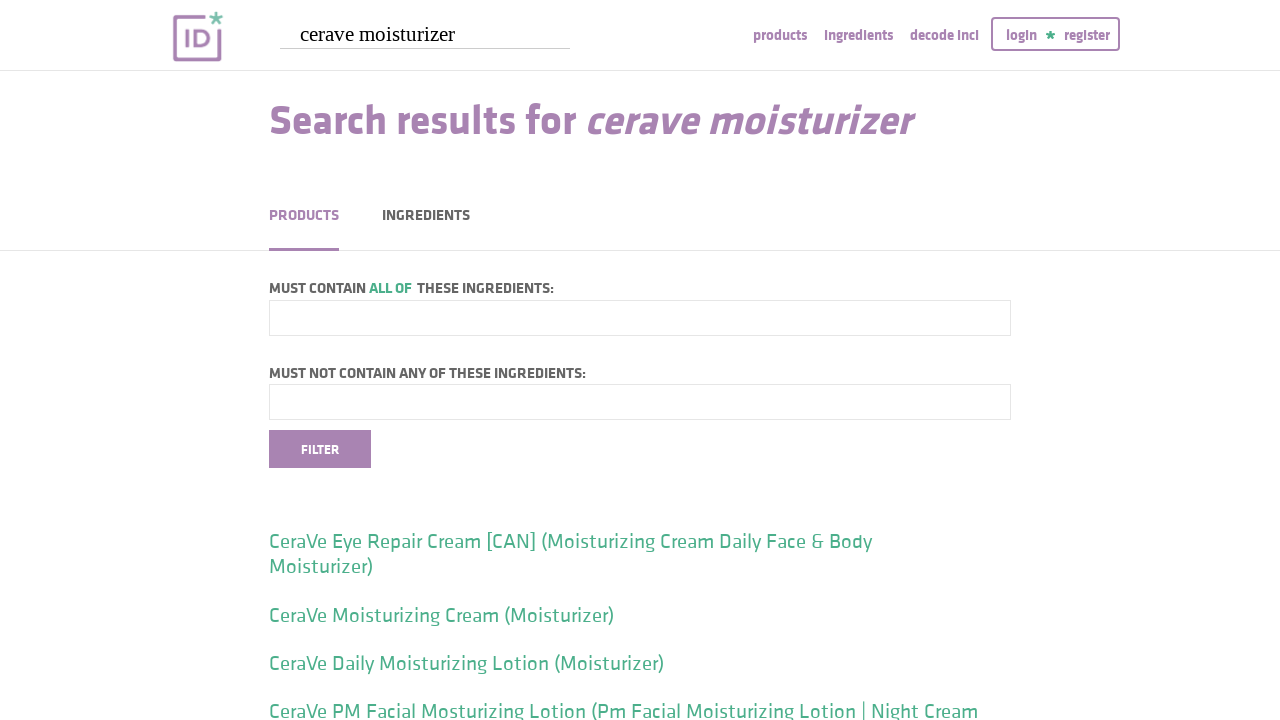

Search results loaded
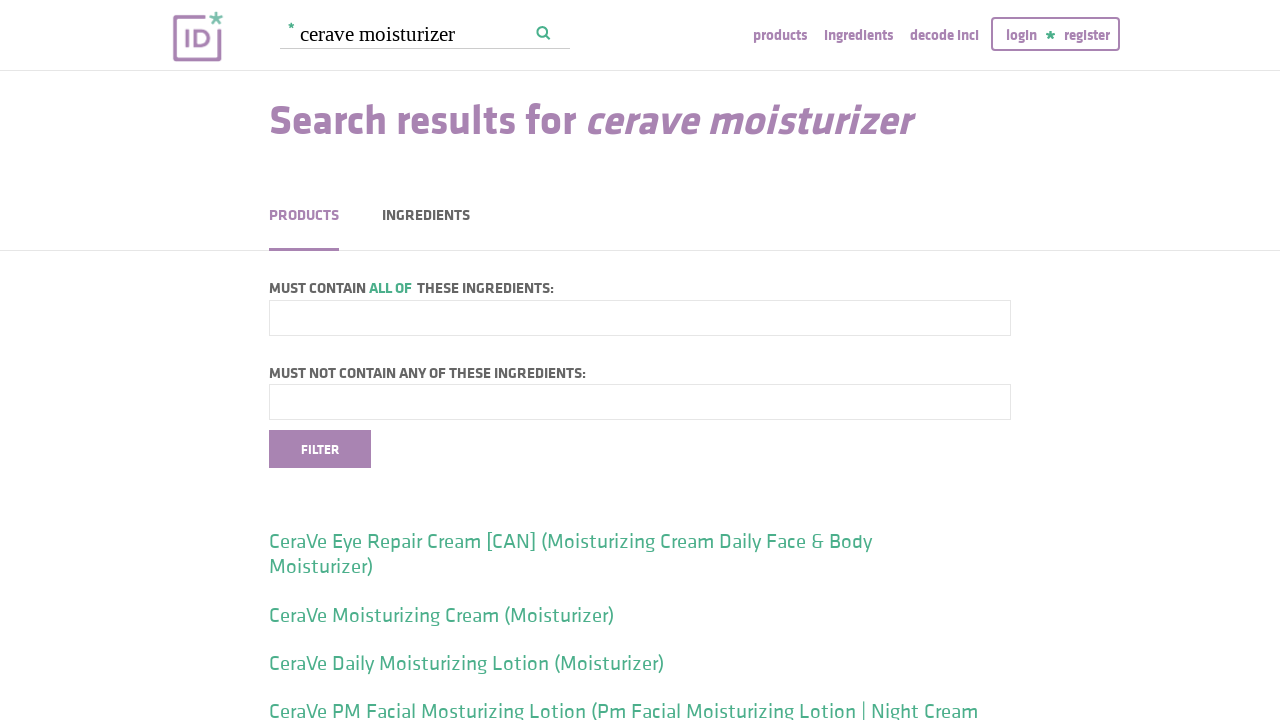

Clicked on the first search result product link at (640, 565) on .klavika >> nth=0
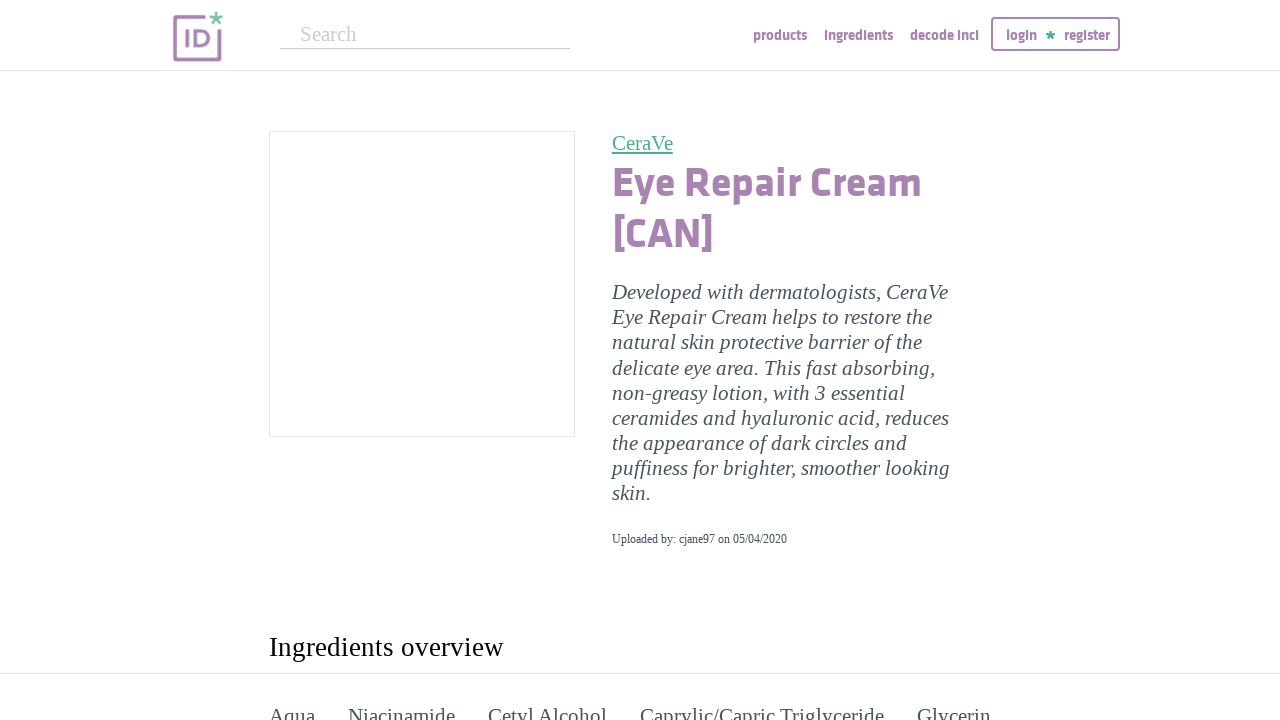

Product detail page loaded
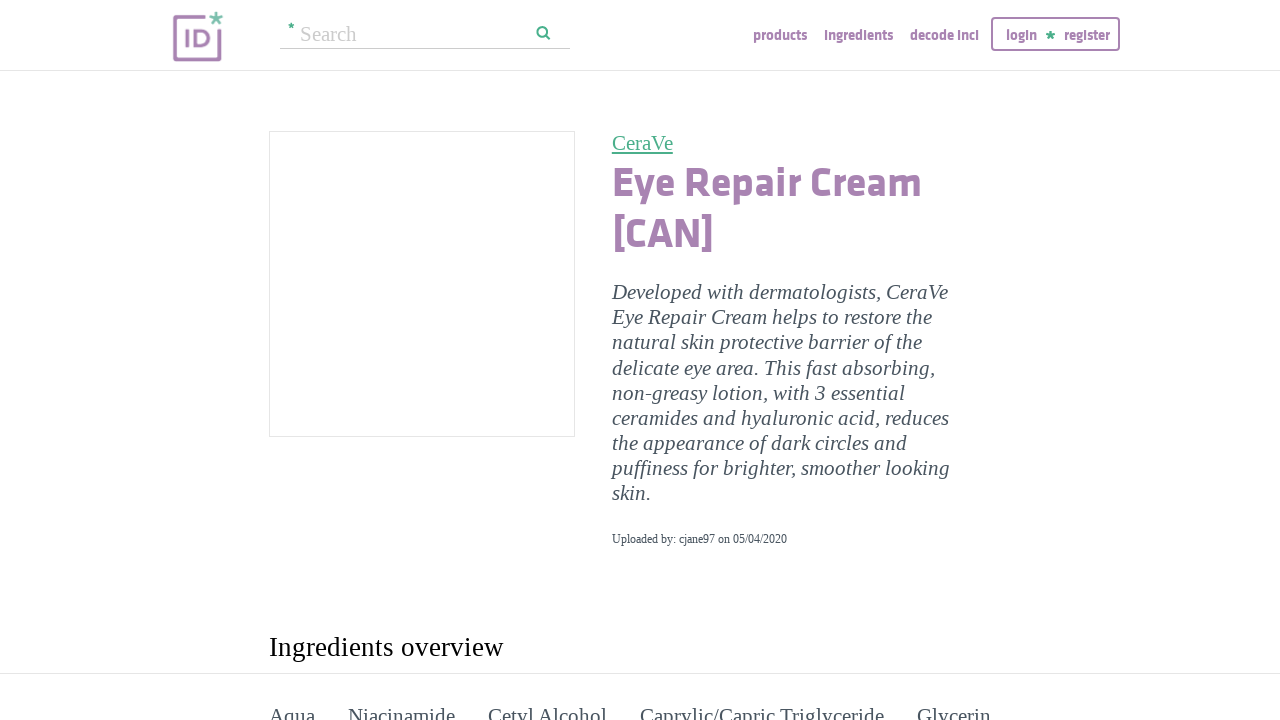

Navigated back to search results
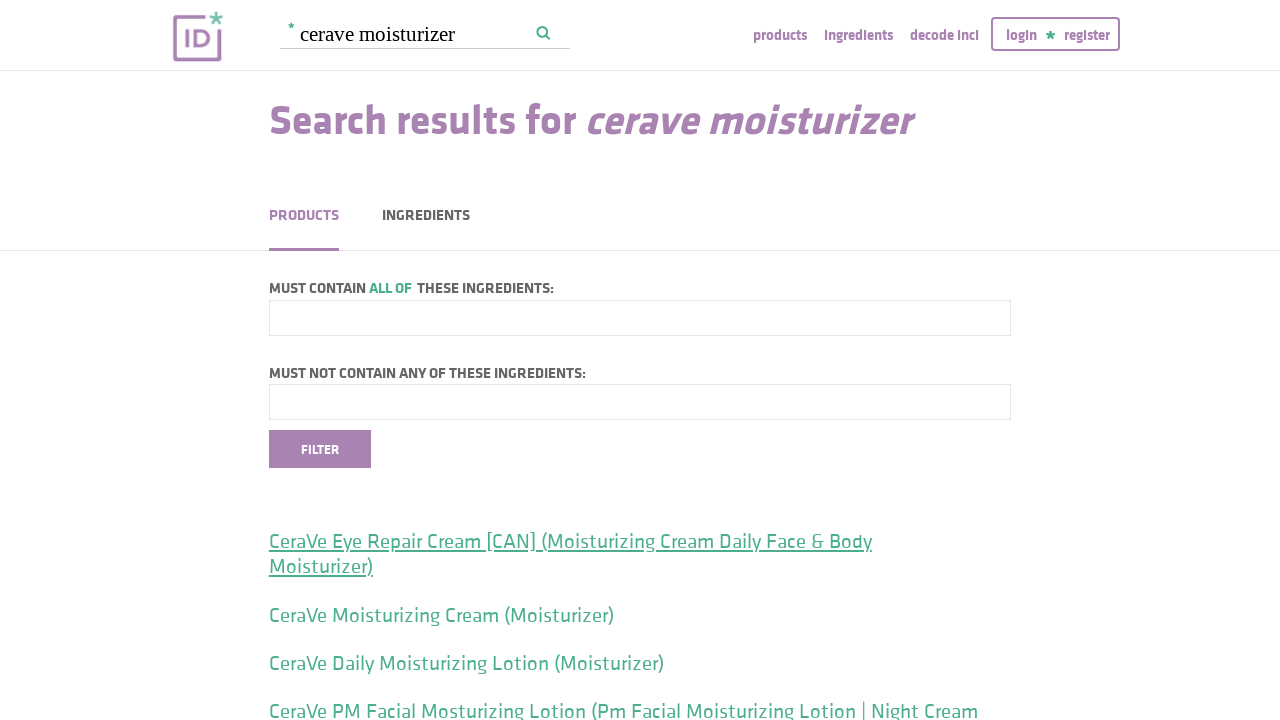

Search results page is visible again
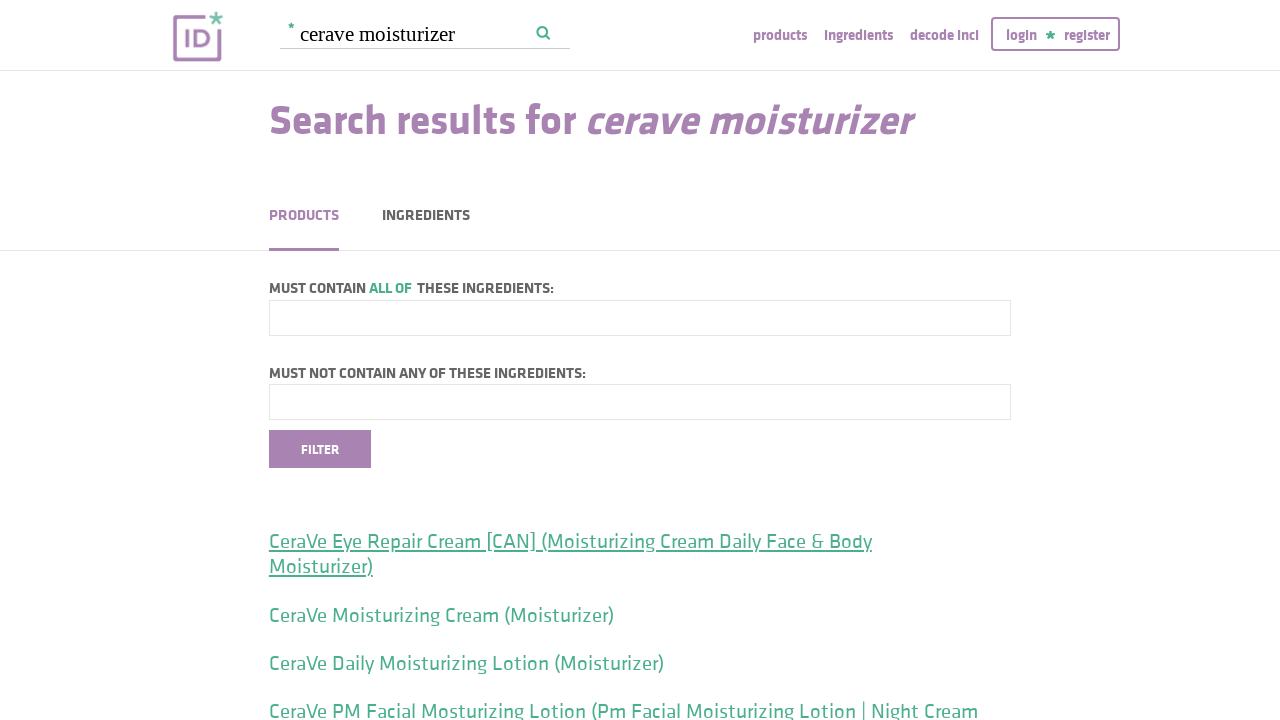

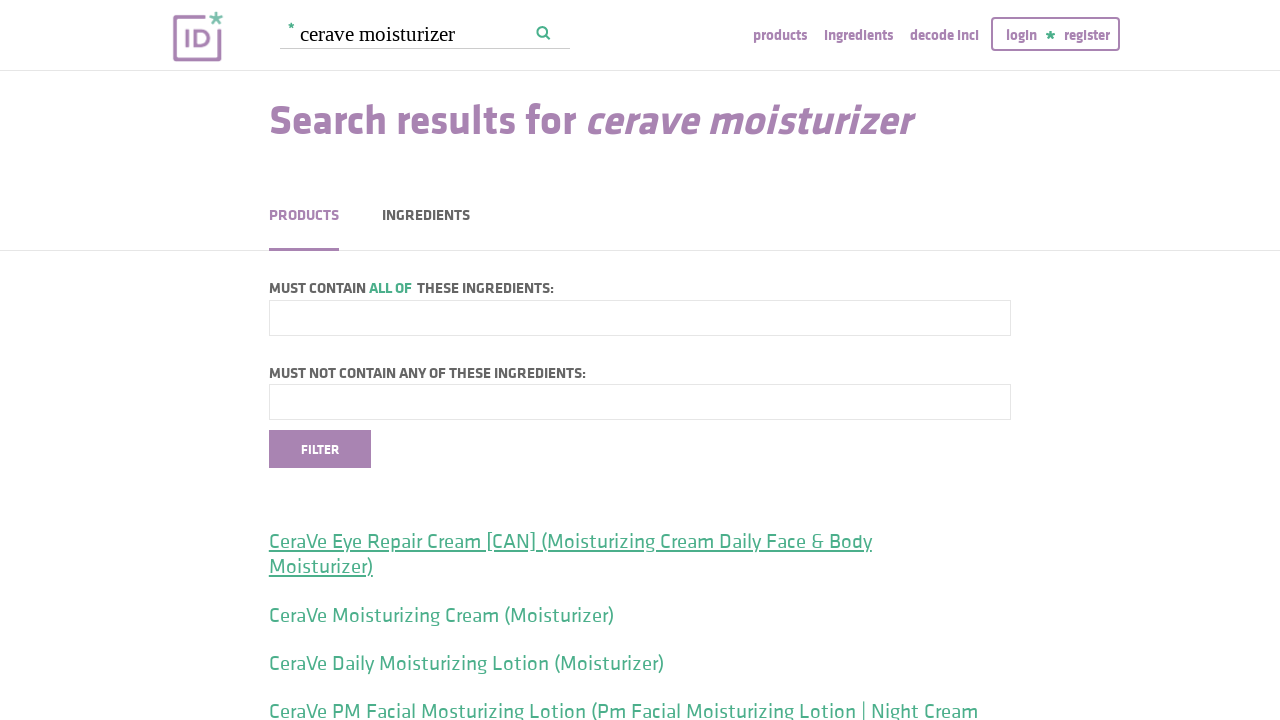